Tests form auto-fill functionality by navigating to a test form page and verifying that form fields can be populated with data

Starting URL: http://ipjohnson.github.io/SeleniumFixture/TestSite/InputForm.html

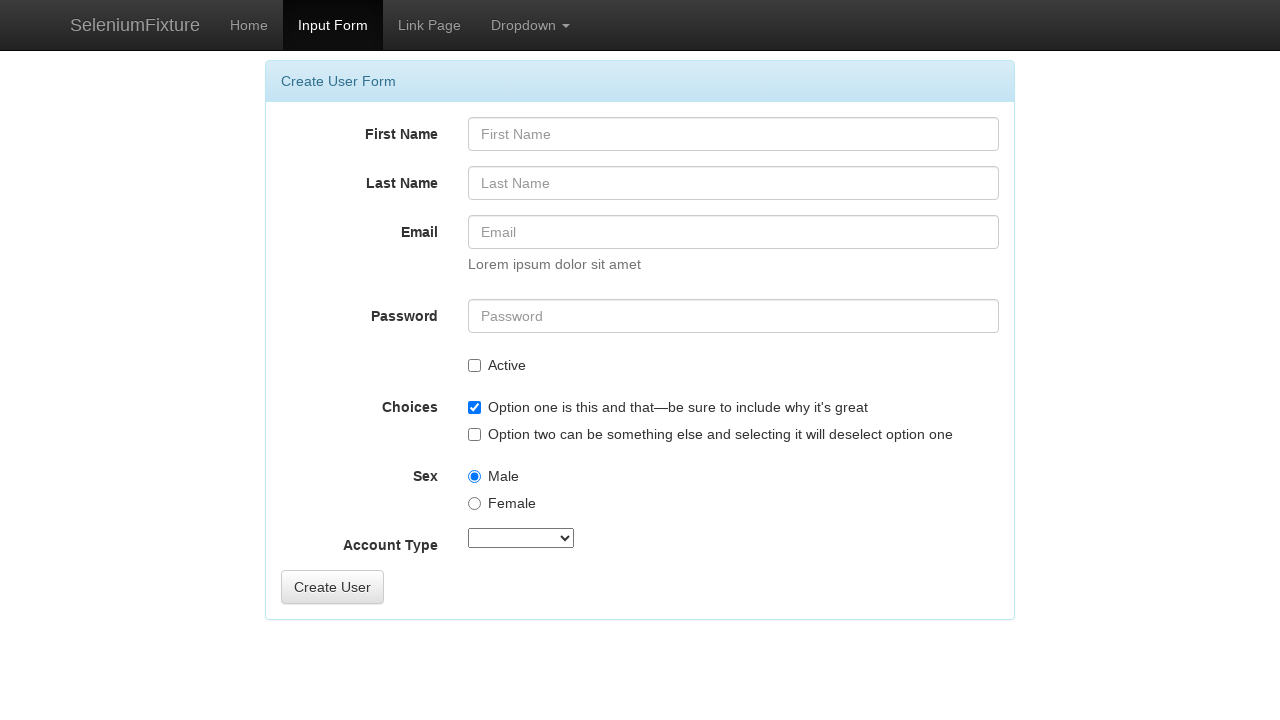

Waited for form element to be present on the page
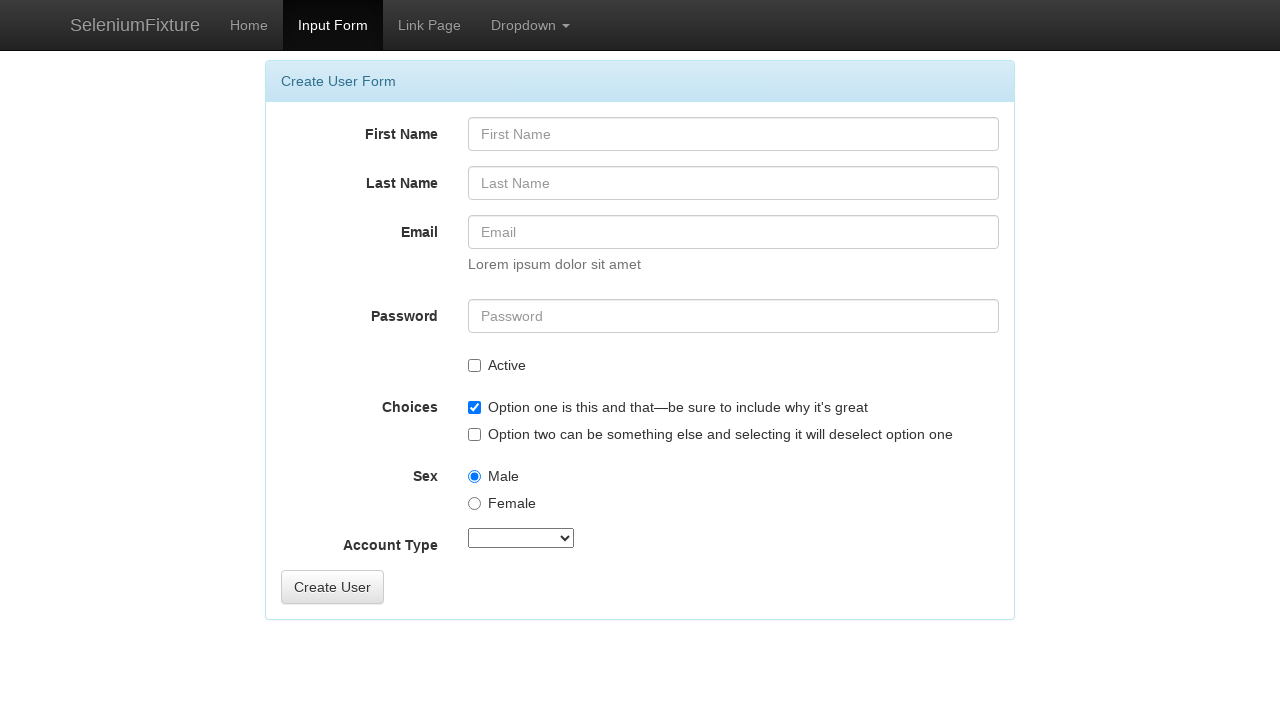

Filled FirstName field with 'Sterling' on #FirstName
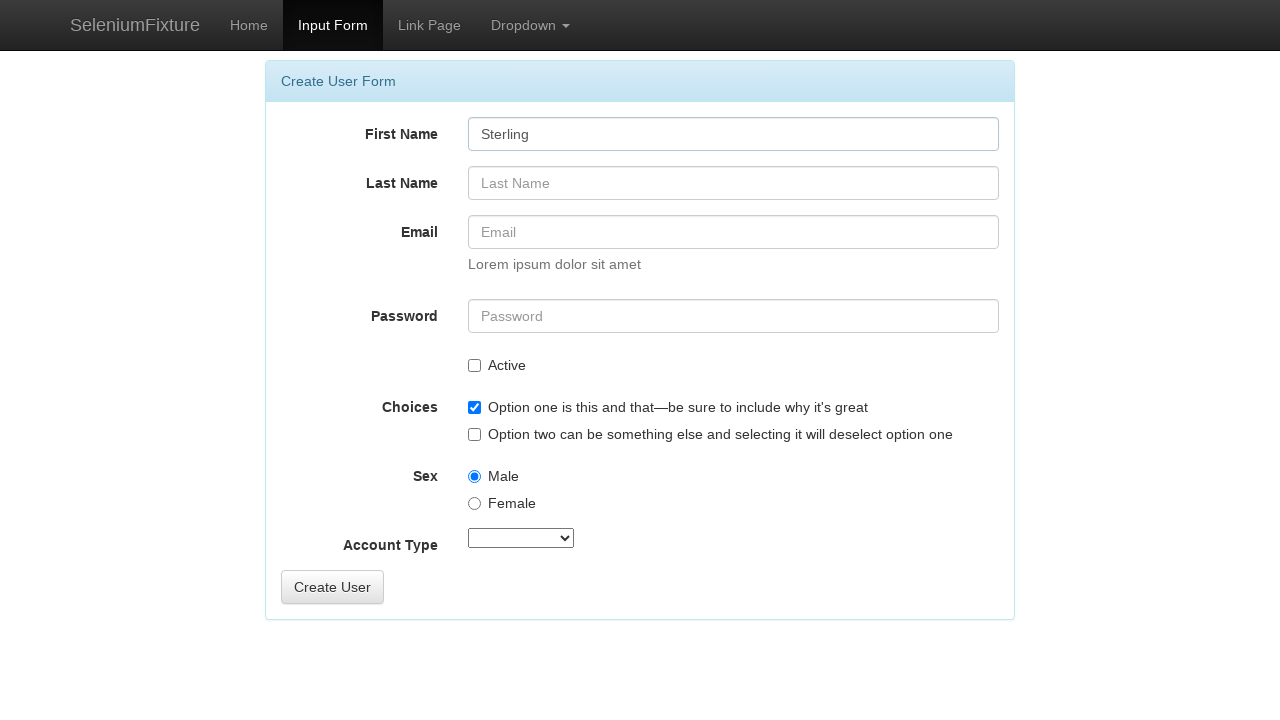

Filled LastName field with 'Archer' on #LastName
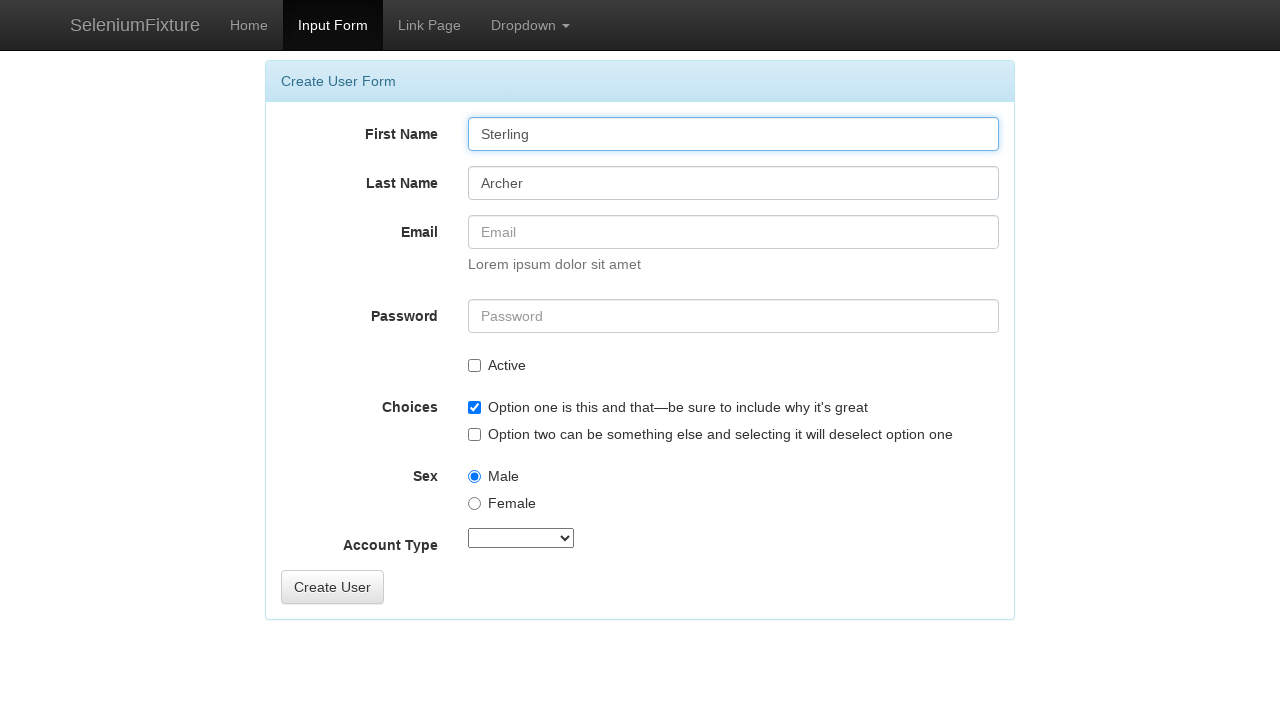

Verified FirstName field is present
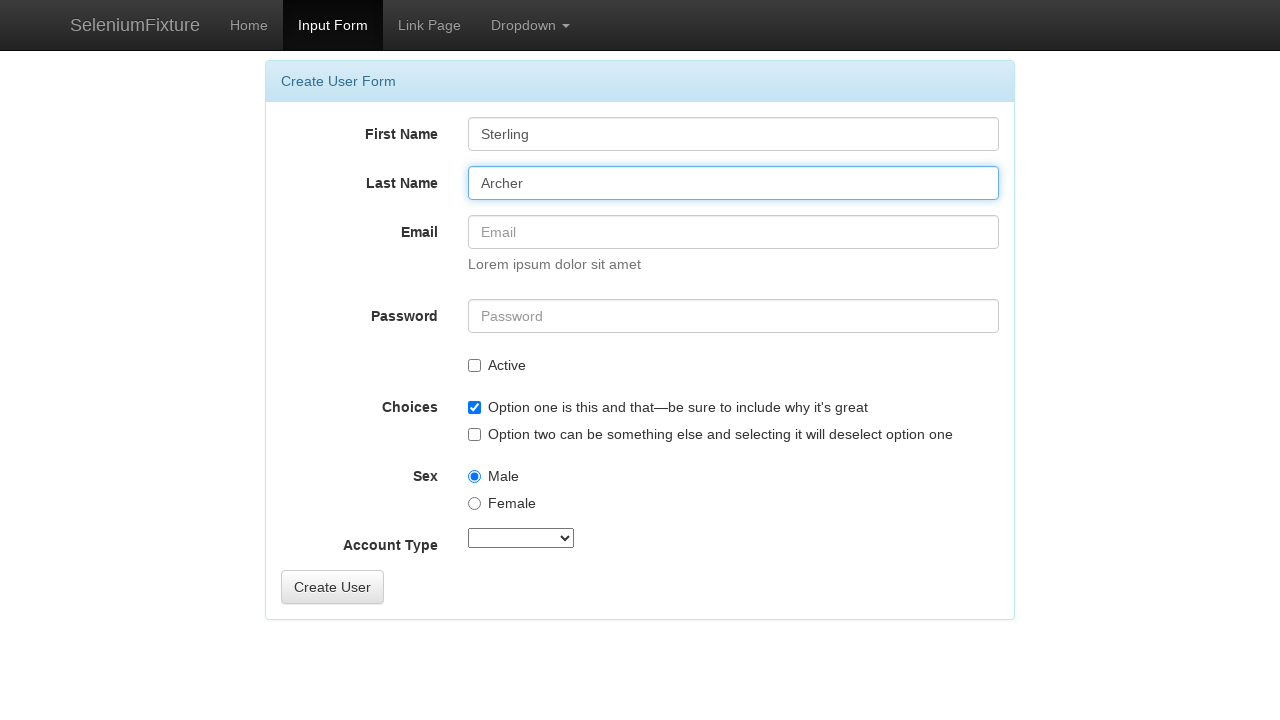

Verified LastName field is present
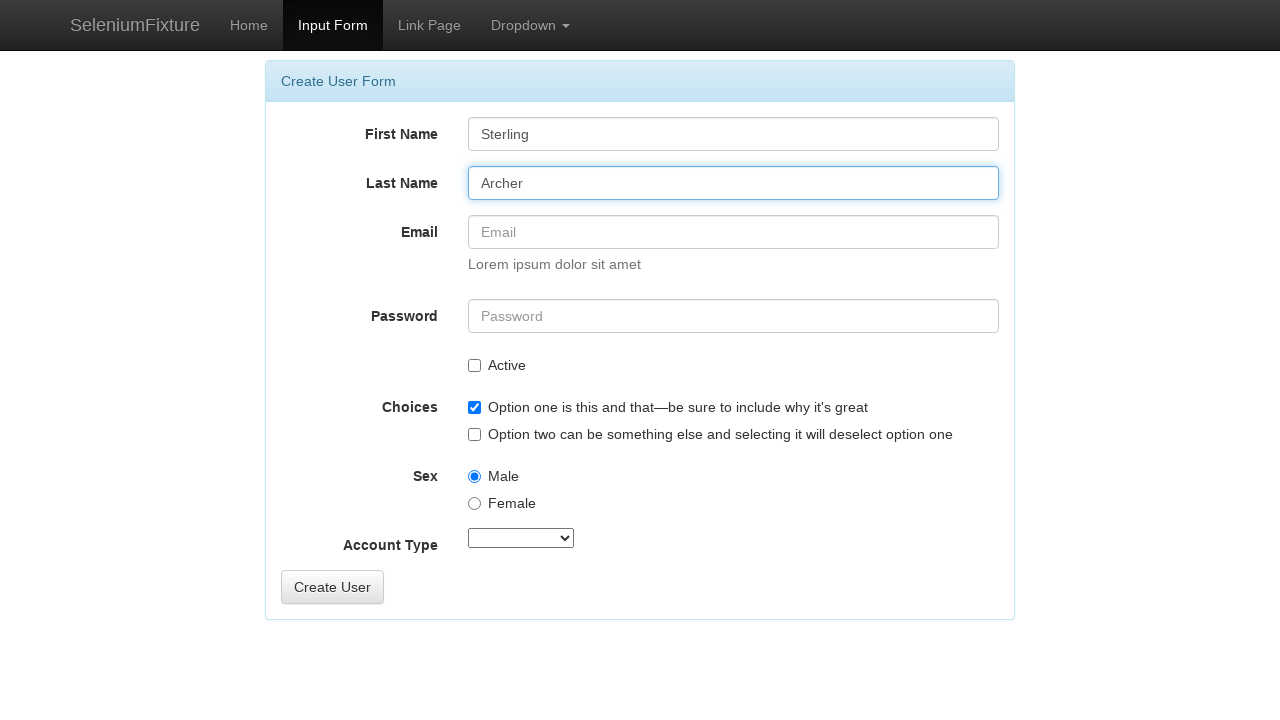

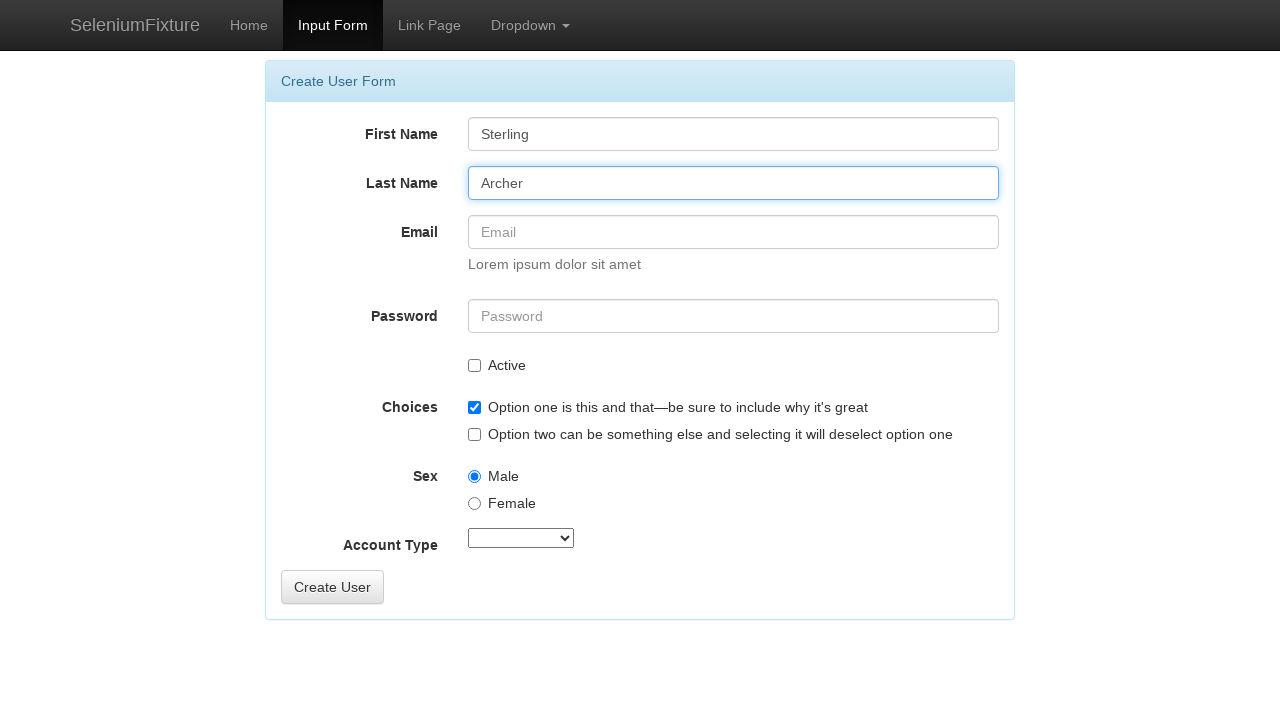